Solves a series of riddles on the Trial of the Stones page by filling in answers to three challenges and verifying completion

Starting URL: https://techstepacademy.com/trial-of-the-stones

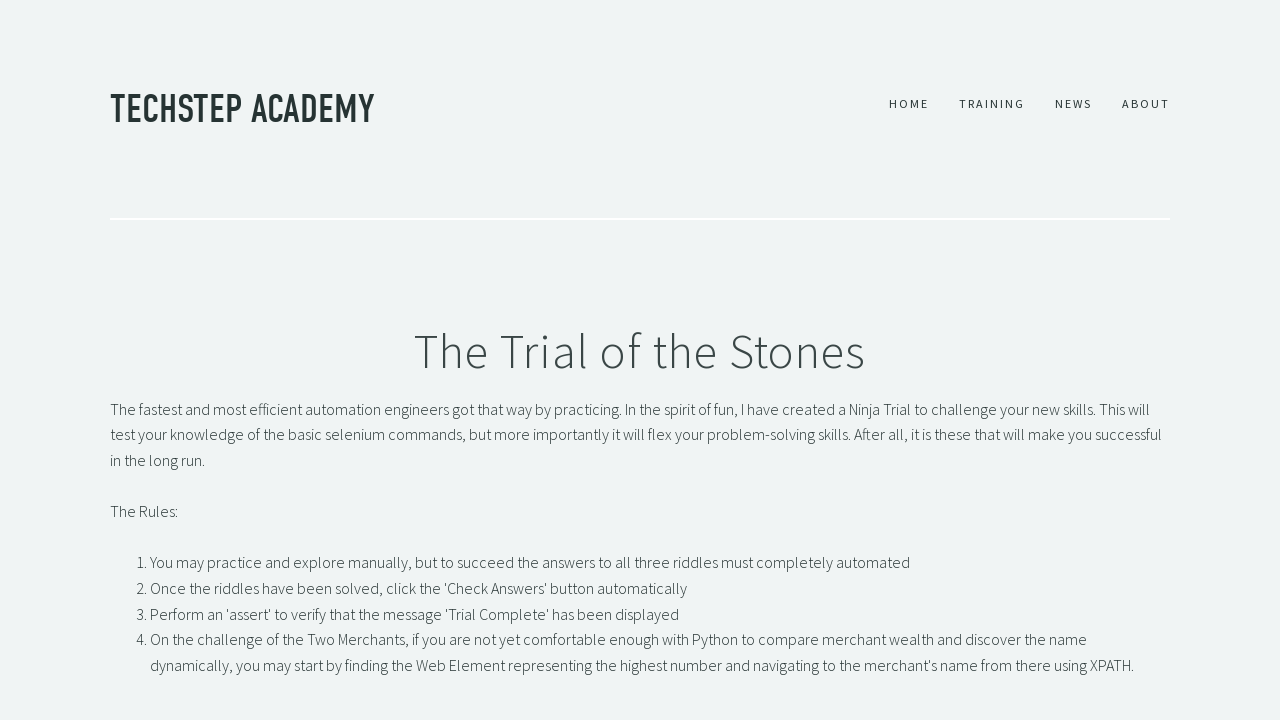

Filled first riddle input with 'rock' on input#r1Input
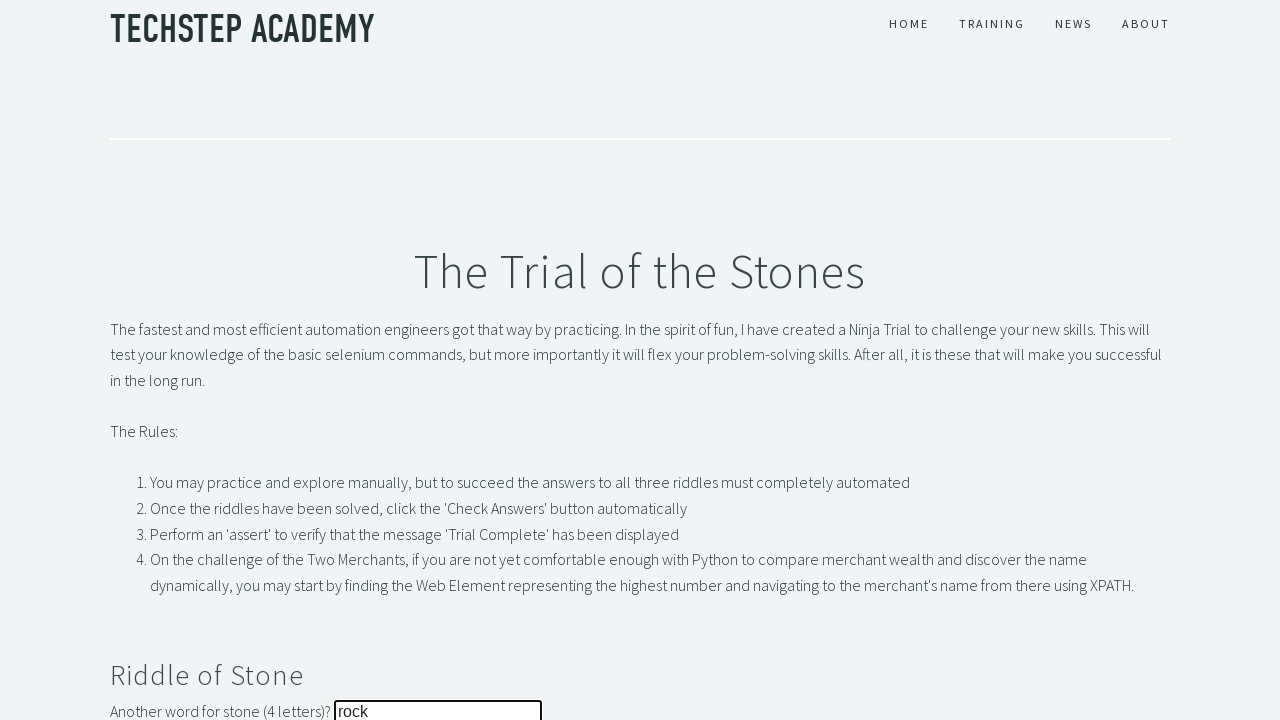

Submitted first riddle answer at (145, 360) on button#r1Btn
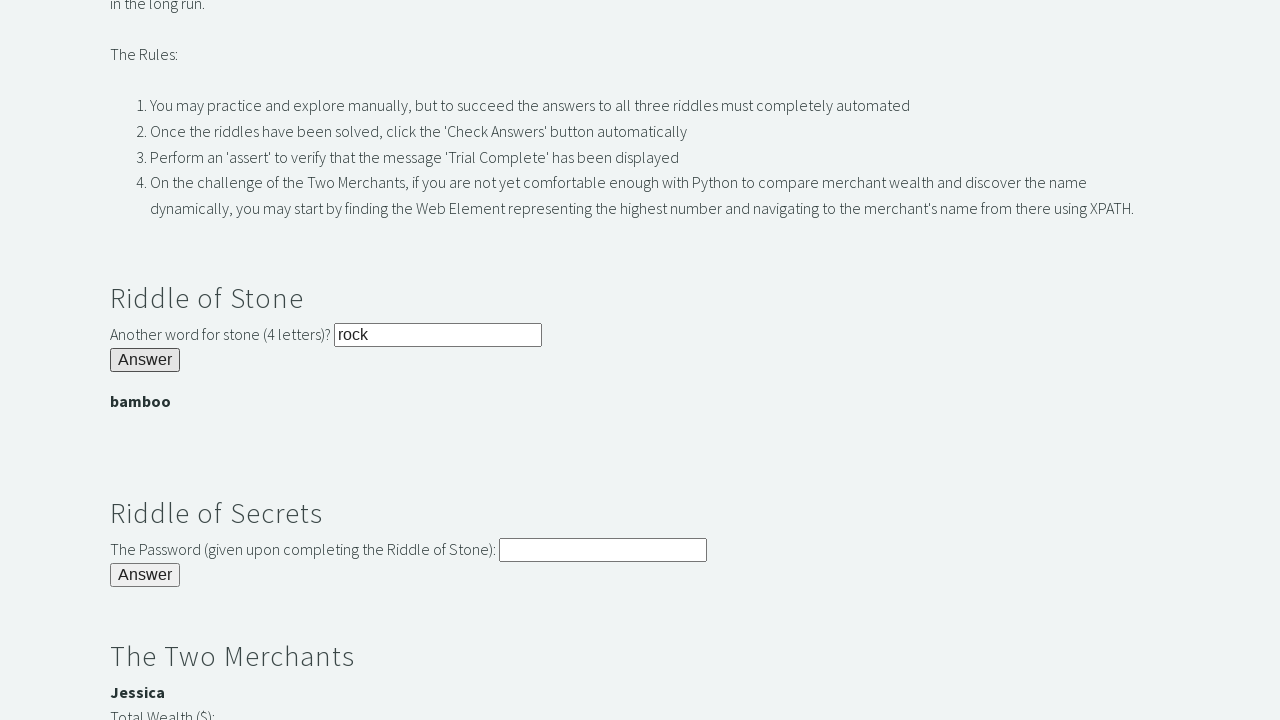

Extracted password from first riddle result banner
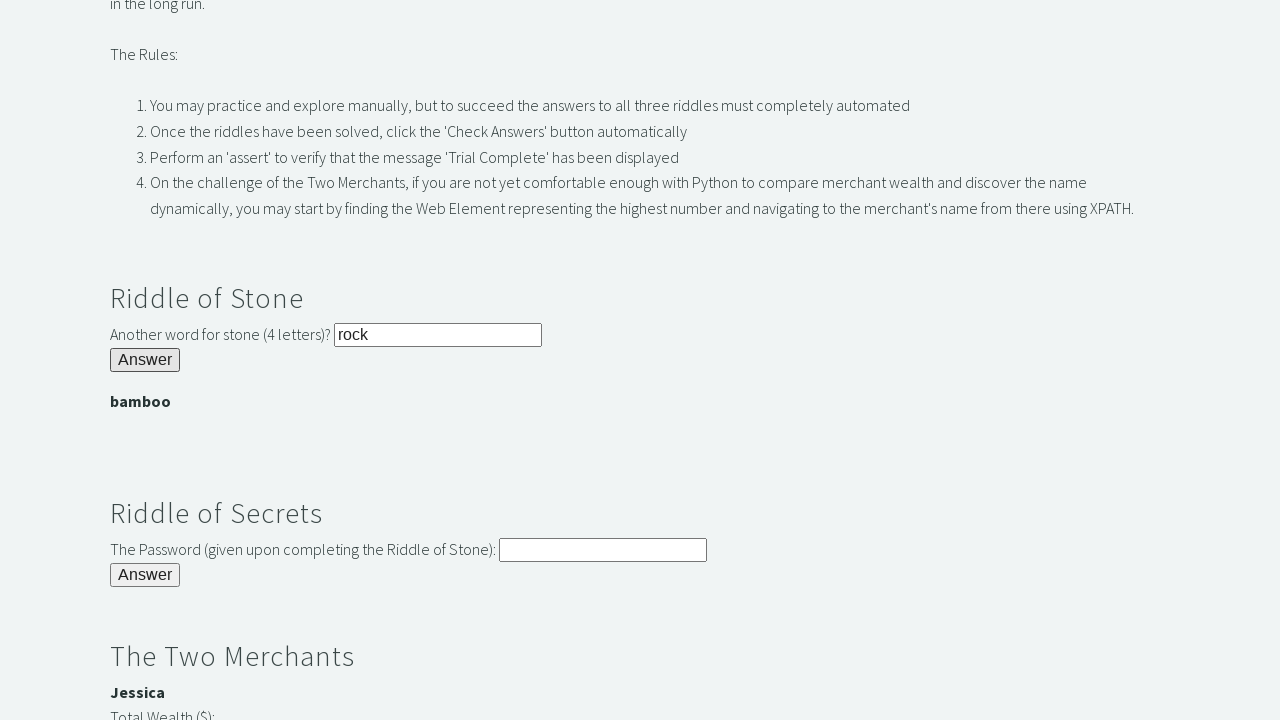

Filled second riddle input with extracted password on input#r2Input
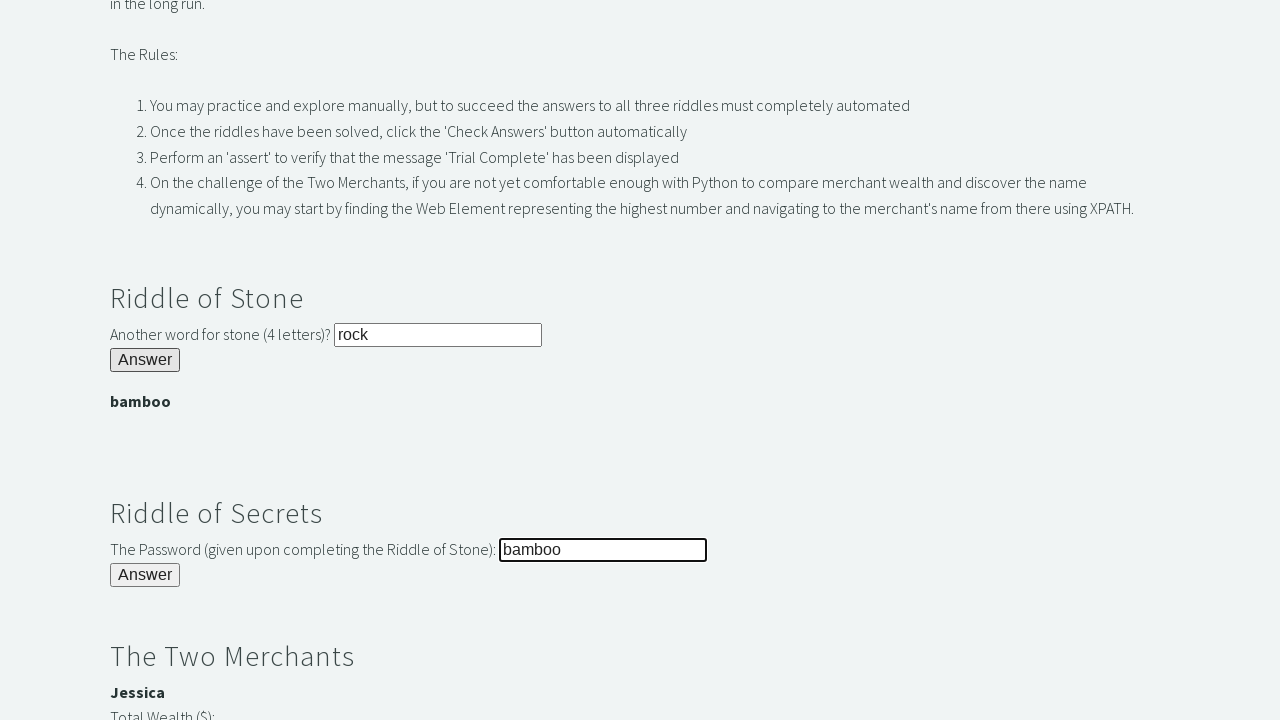

Submitted second riddle answer at (145, 575) on button#r2Butn
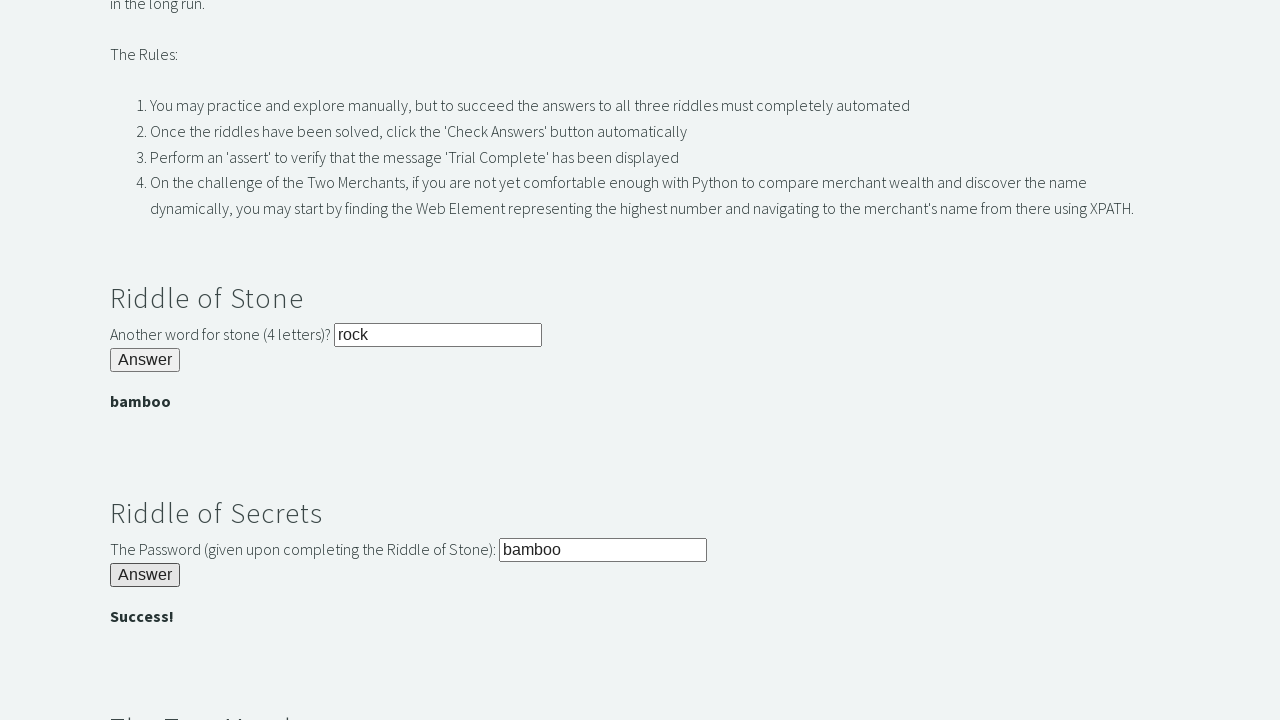

Located richest merchant with 3000 gold
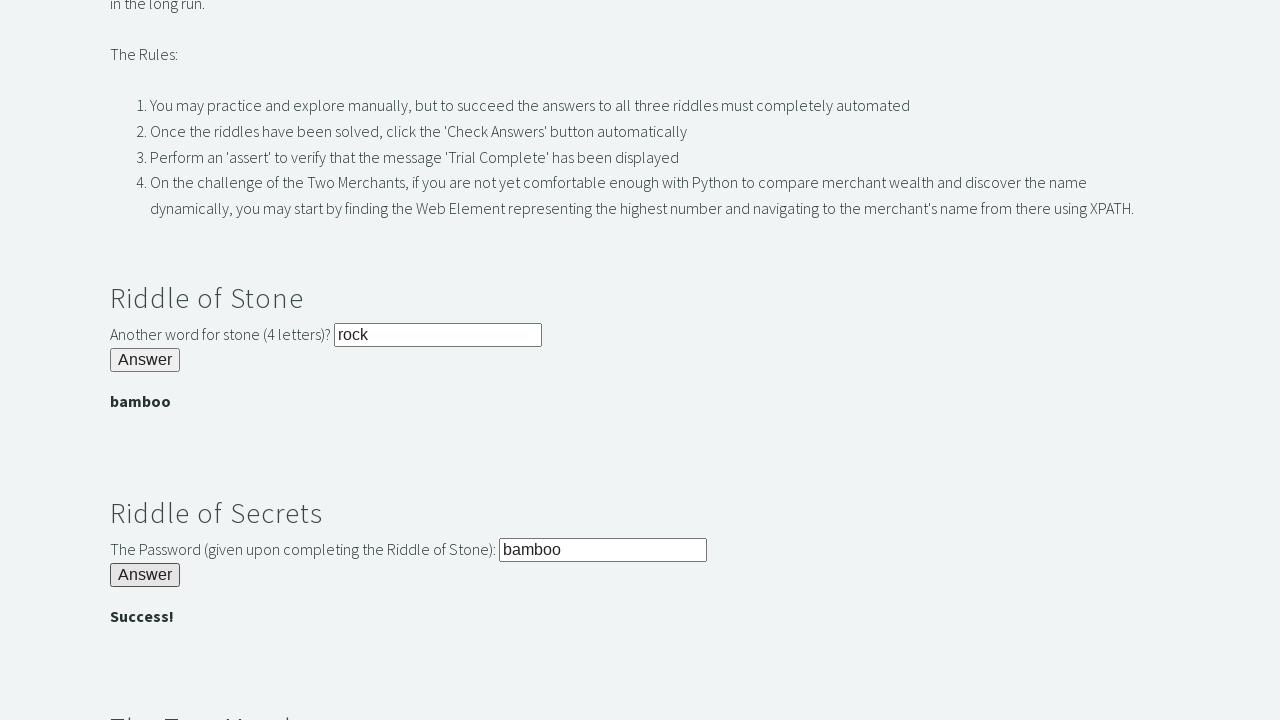

Filled third riddle input with richest merchant name on input#r3Input
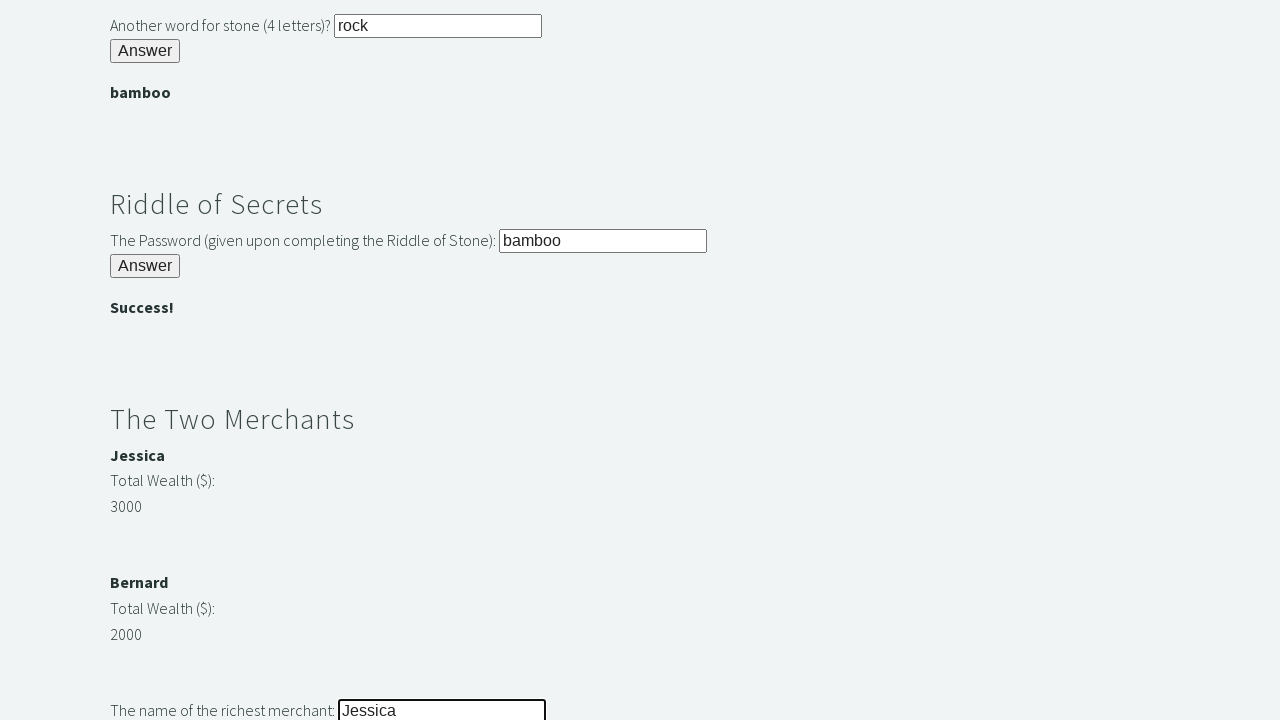

Submitted third riddle answer at (145, 360) on button#r3Butn
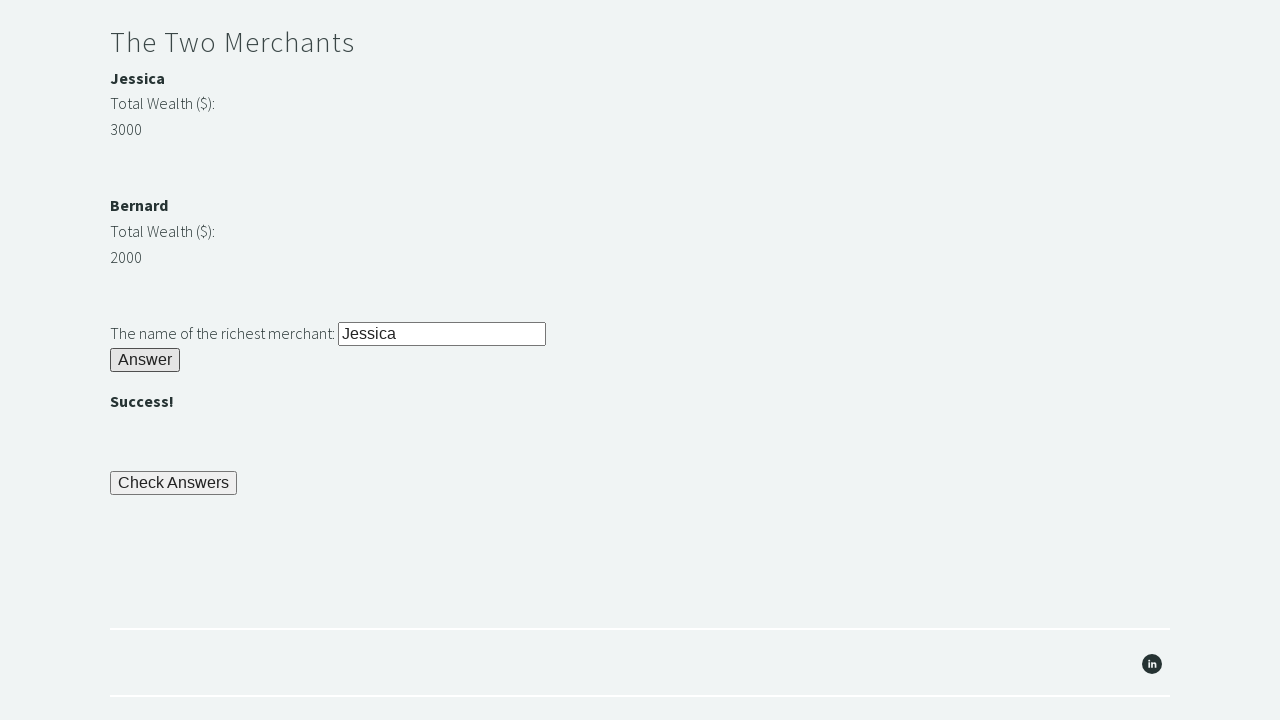

Clicked final check button at (174, 483) on button[name='checkButn']
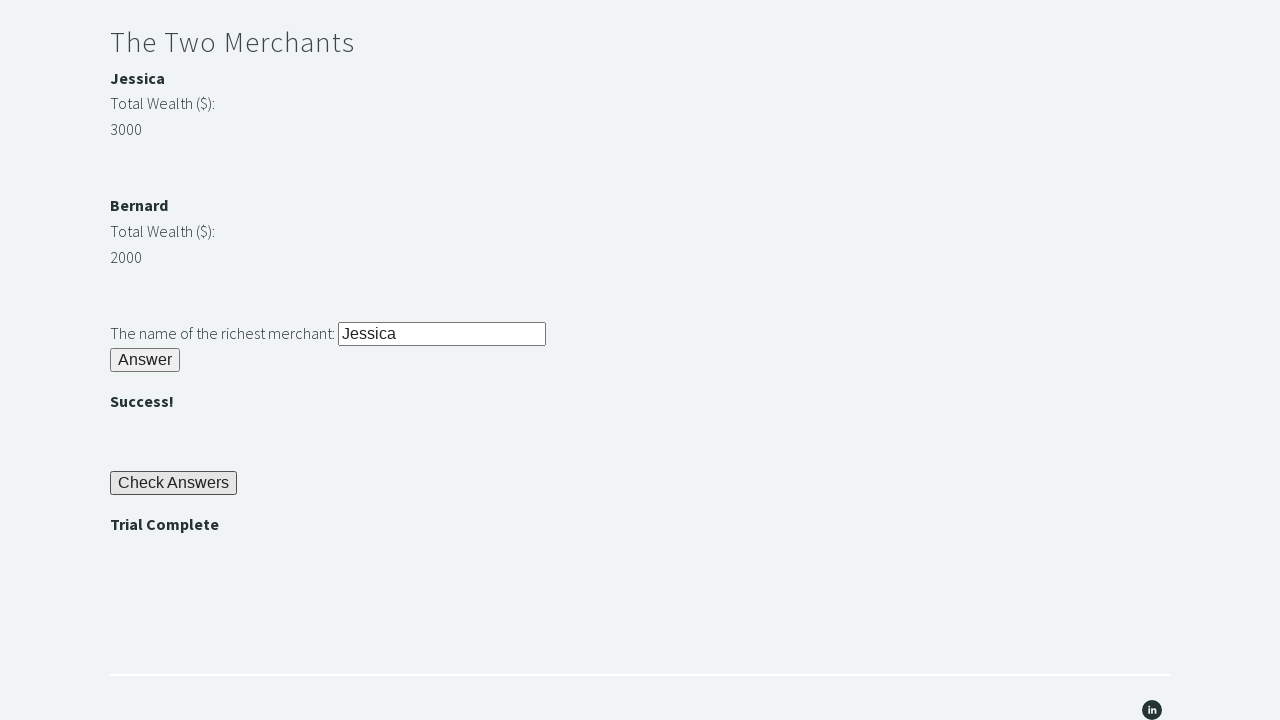

Retrieved completion message text
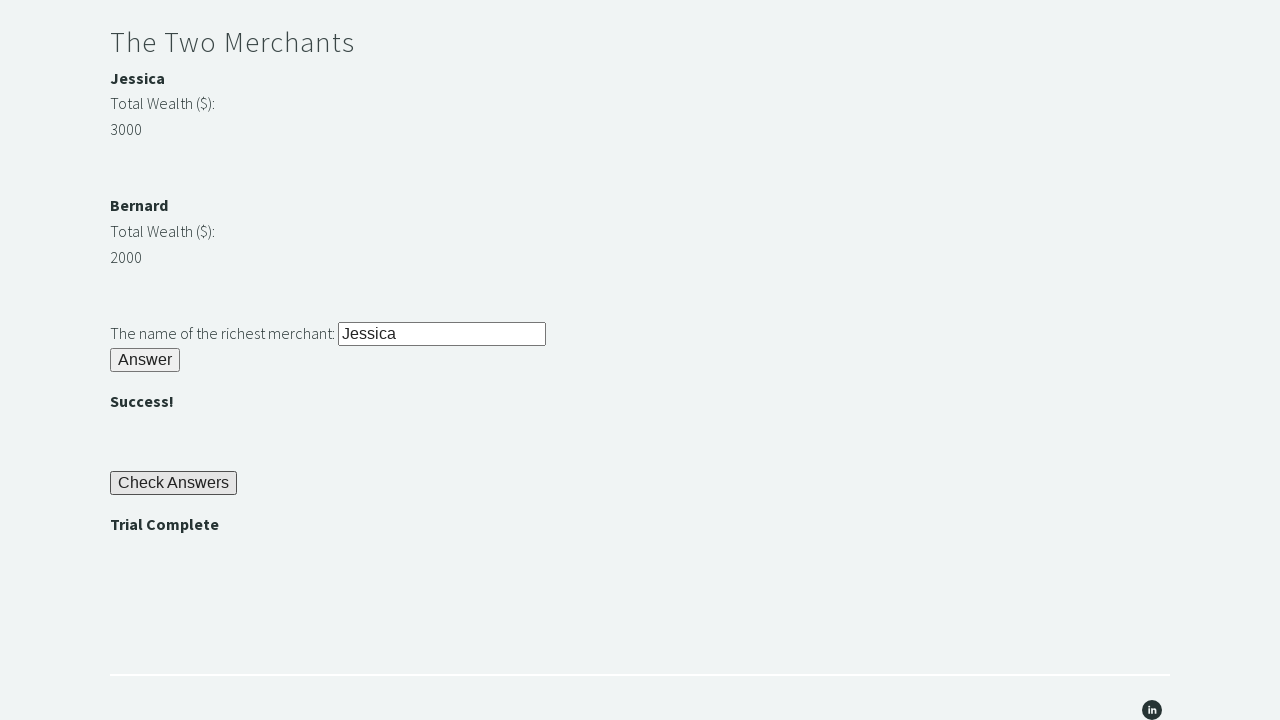

Verified completion message equals 'Trial Complete'
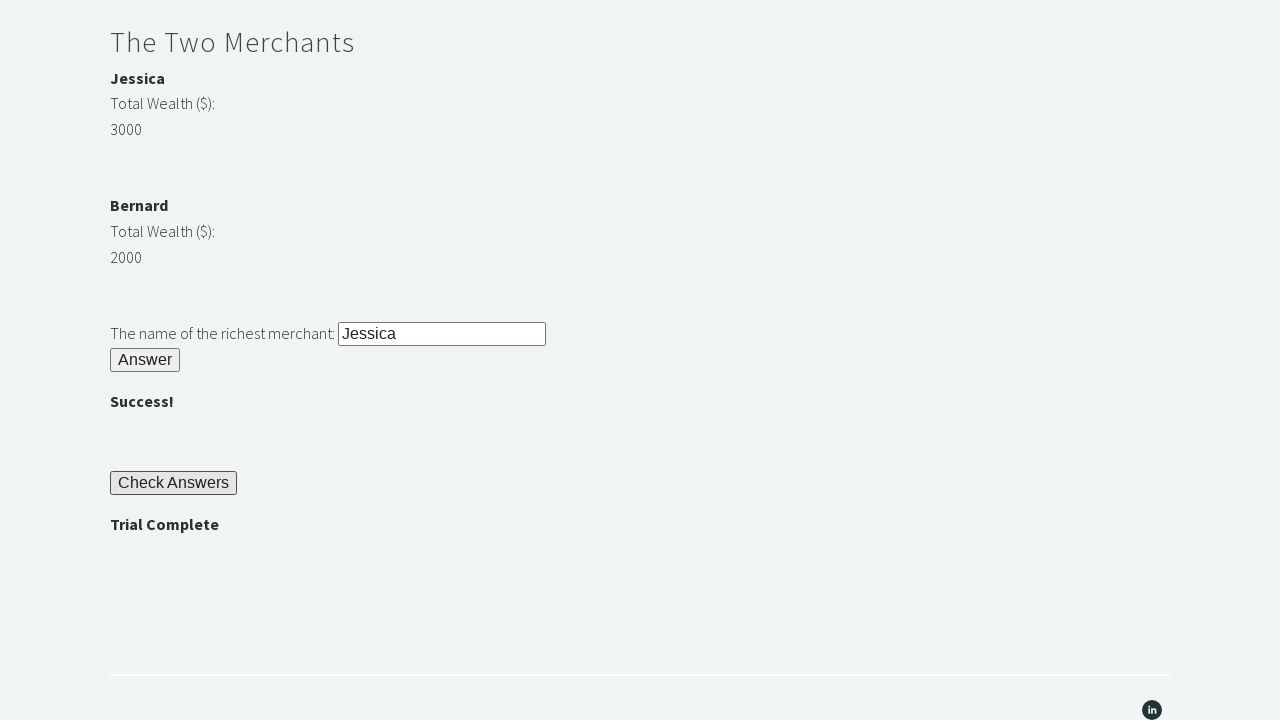

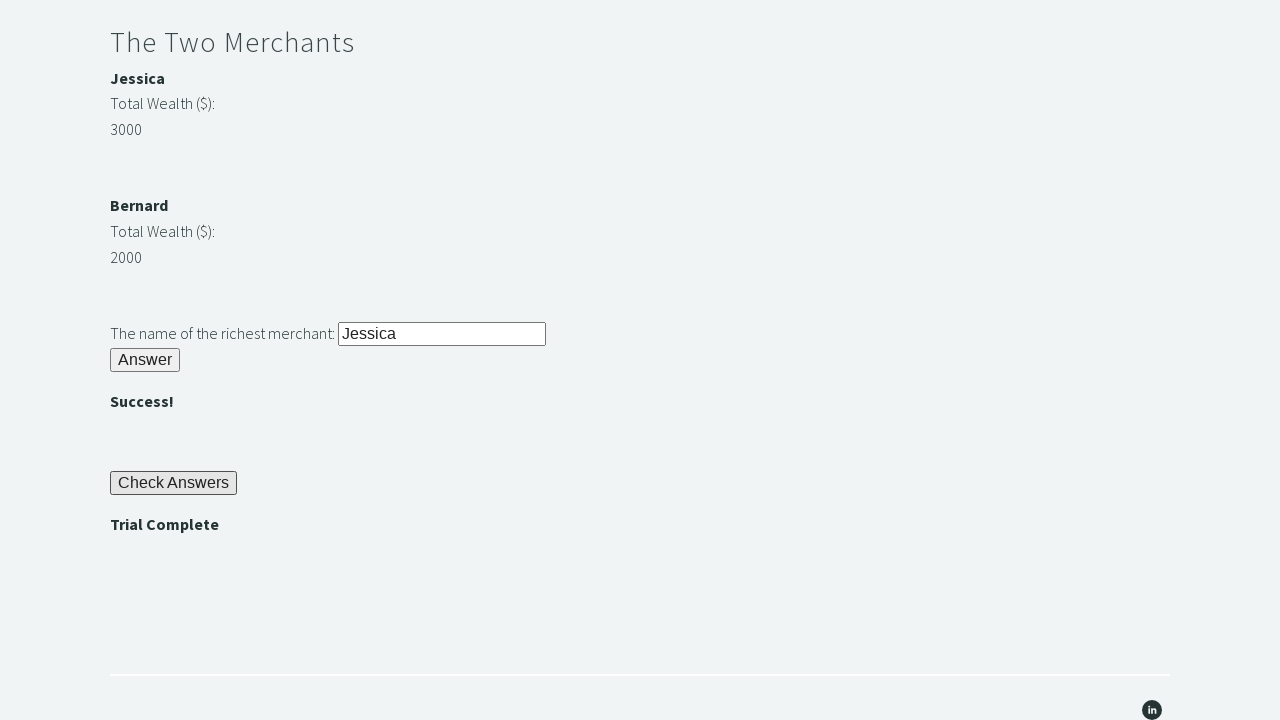